Tests the complete checkout flow by adding an item to cart and filling out shipping/billing information

Starting URL: https://danube-web.shop/

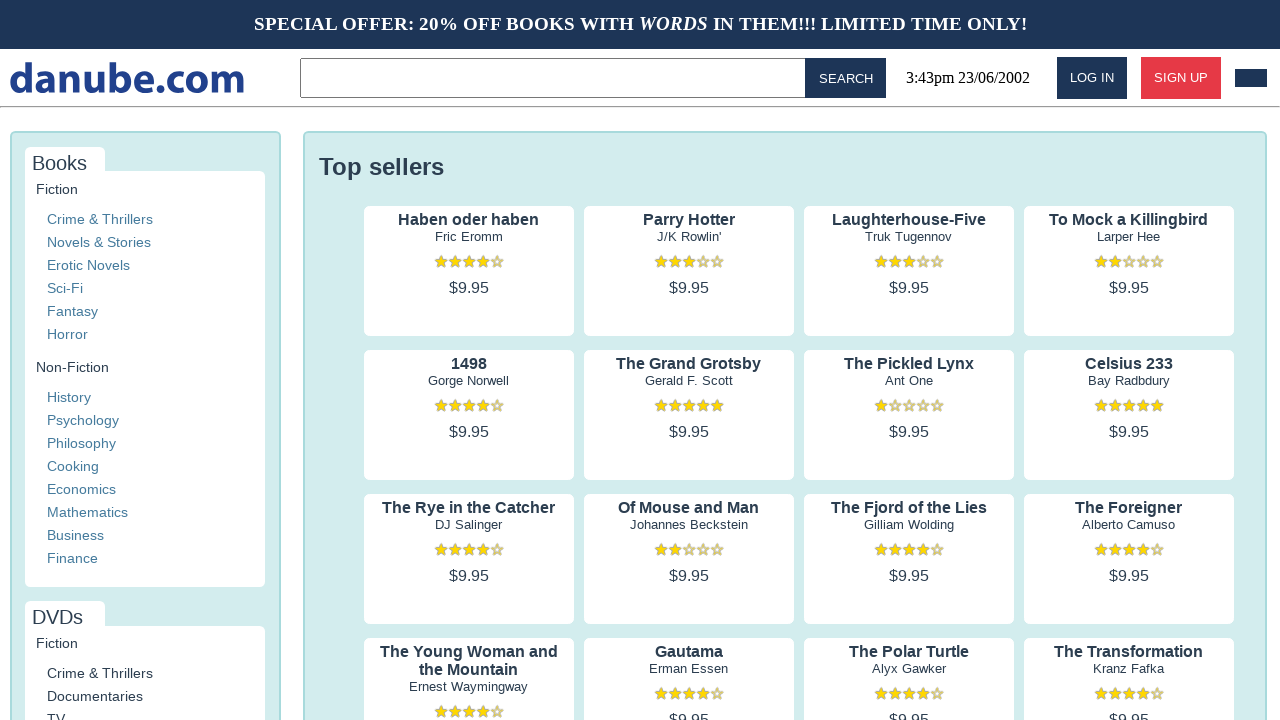

Clicked on 'Haben oder haben' book to view details at (469, 220) on internal:text="Haben oder haben"i
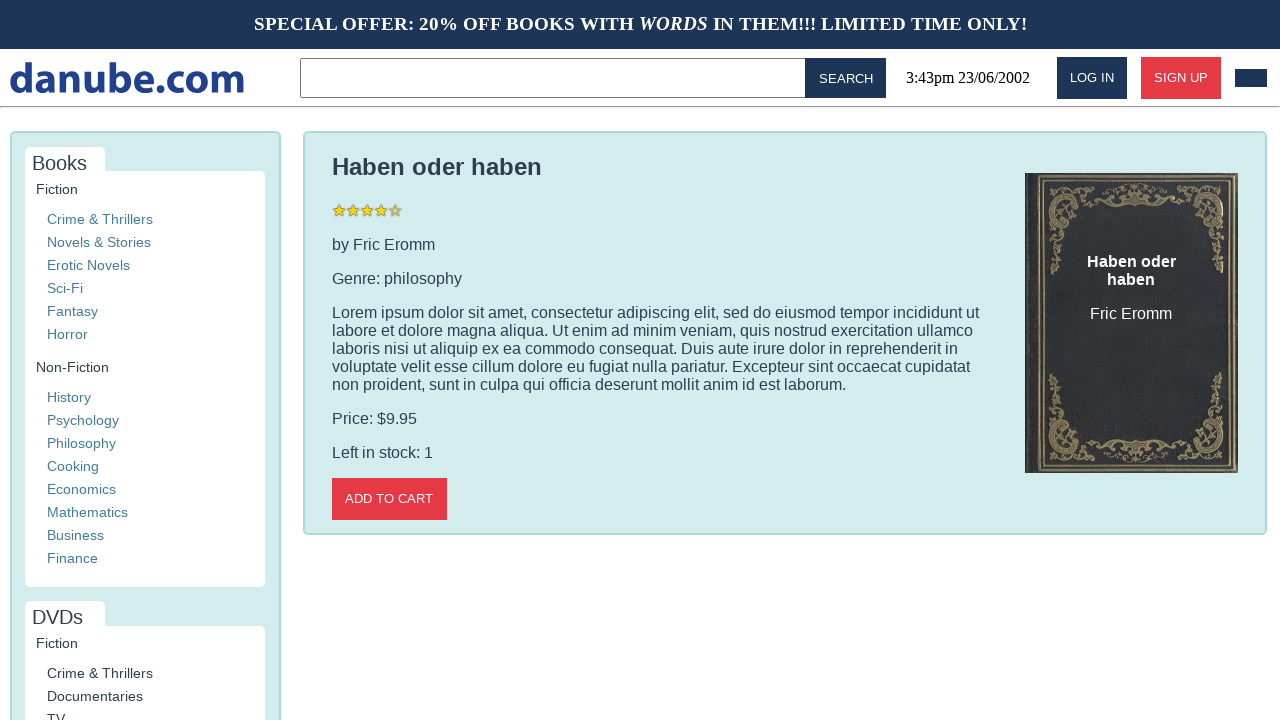

Clicked 'Add to cart' button at (389, 499) on internal:role=button[name="Add to cart"i]
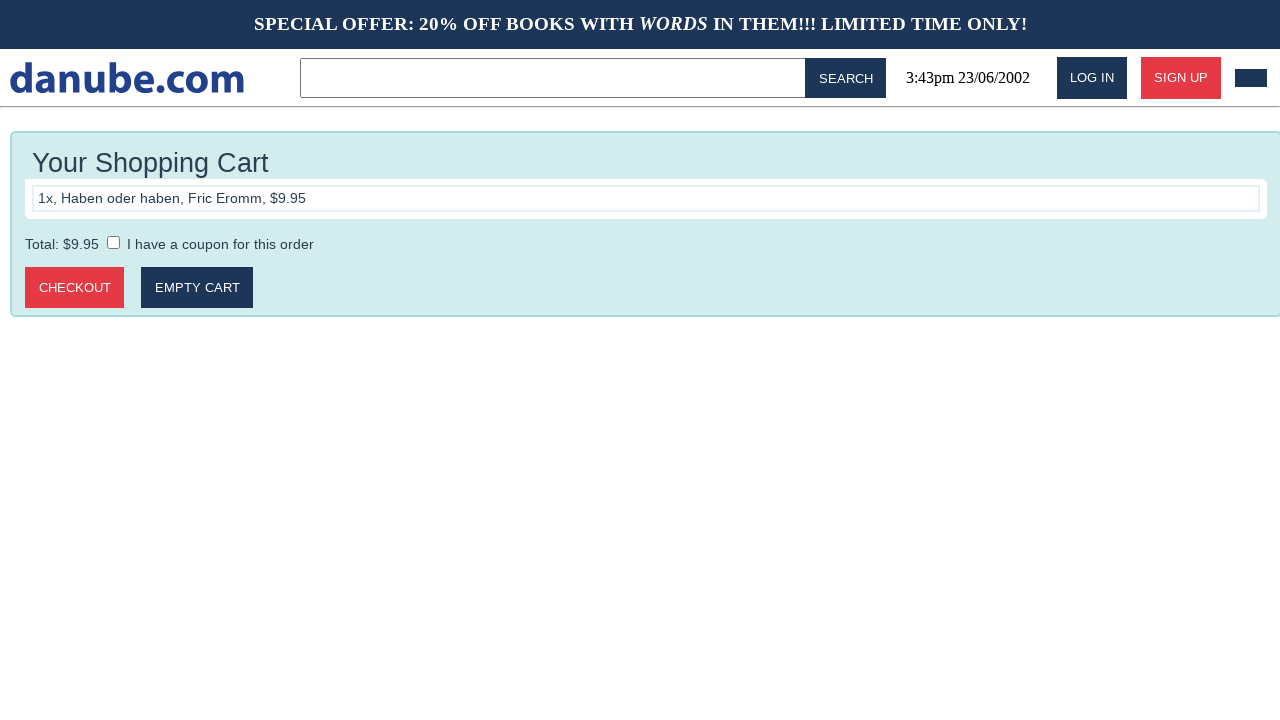

Clicked 'Checkout' button to proceed to checkout flow at (75, 288) on internal:role=button[name="Checkout"i]
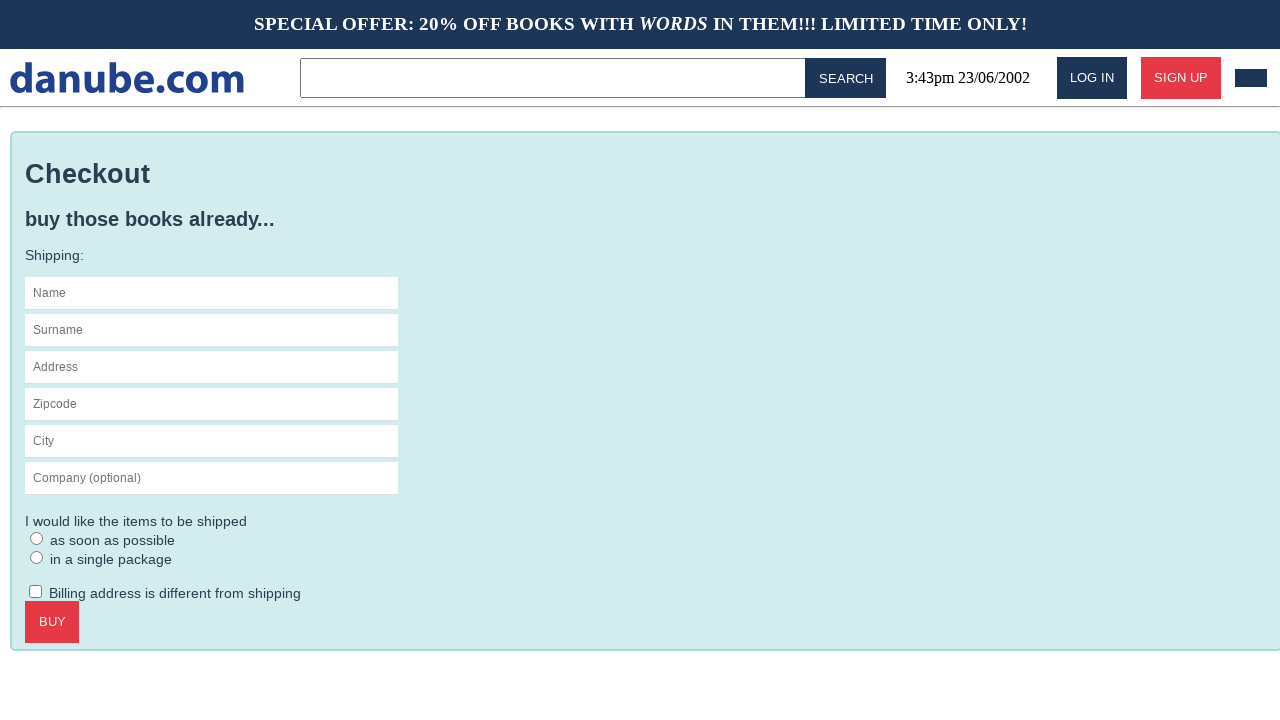

Filled name field with 'Max' on #s-name
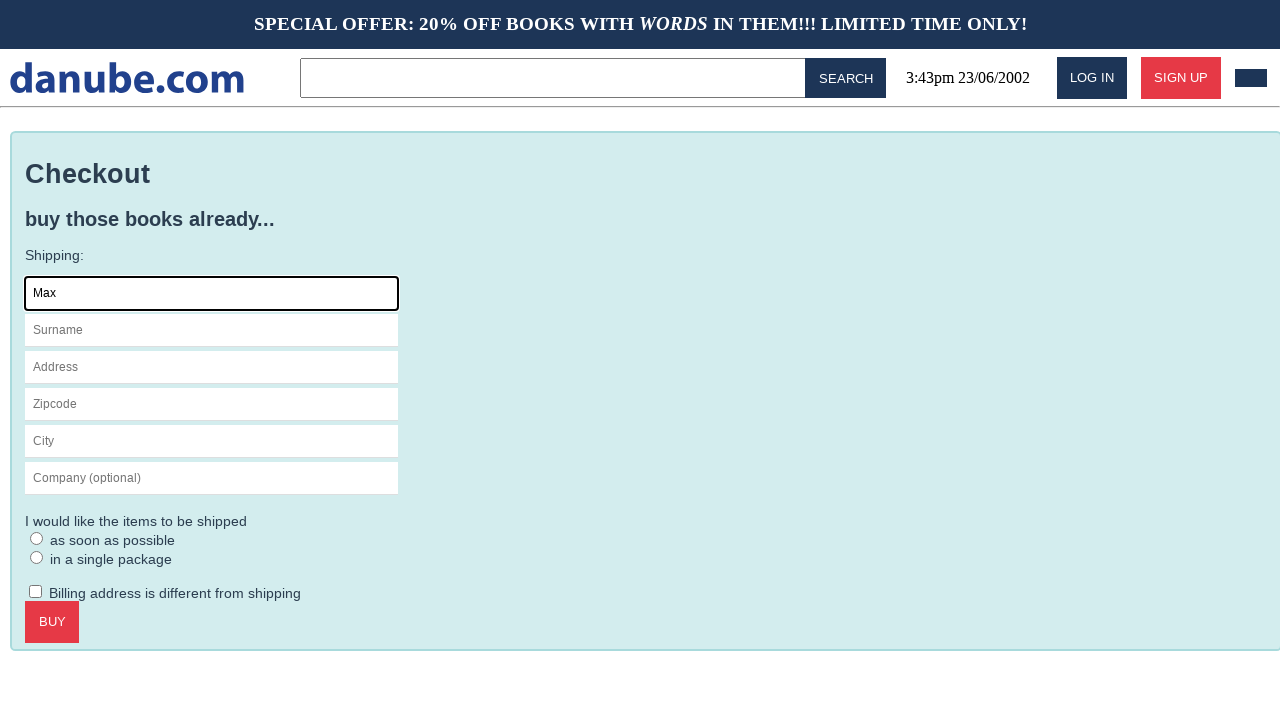

Filled surname field with 'Mustermann' on internal:attr=[placeholder="Surname"i]
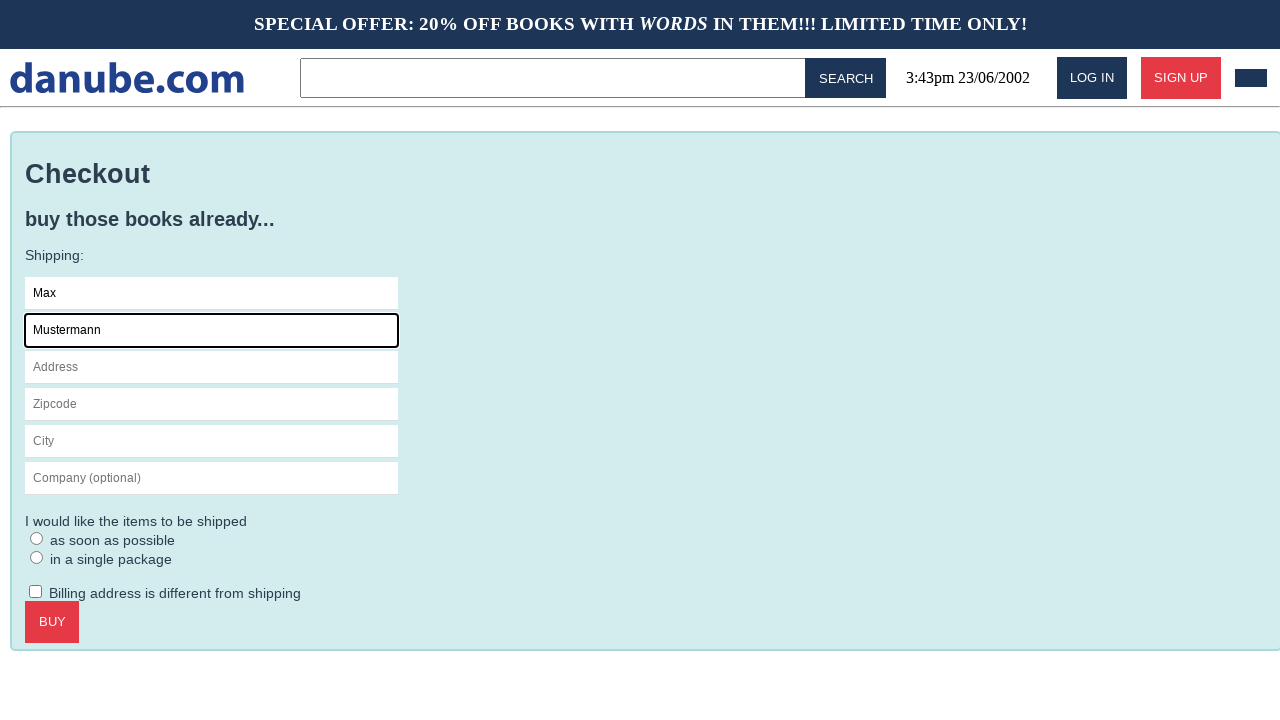

Filled address field with 'Charlottenstr. 57' on internal:attr=[placeholder="Address"i]
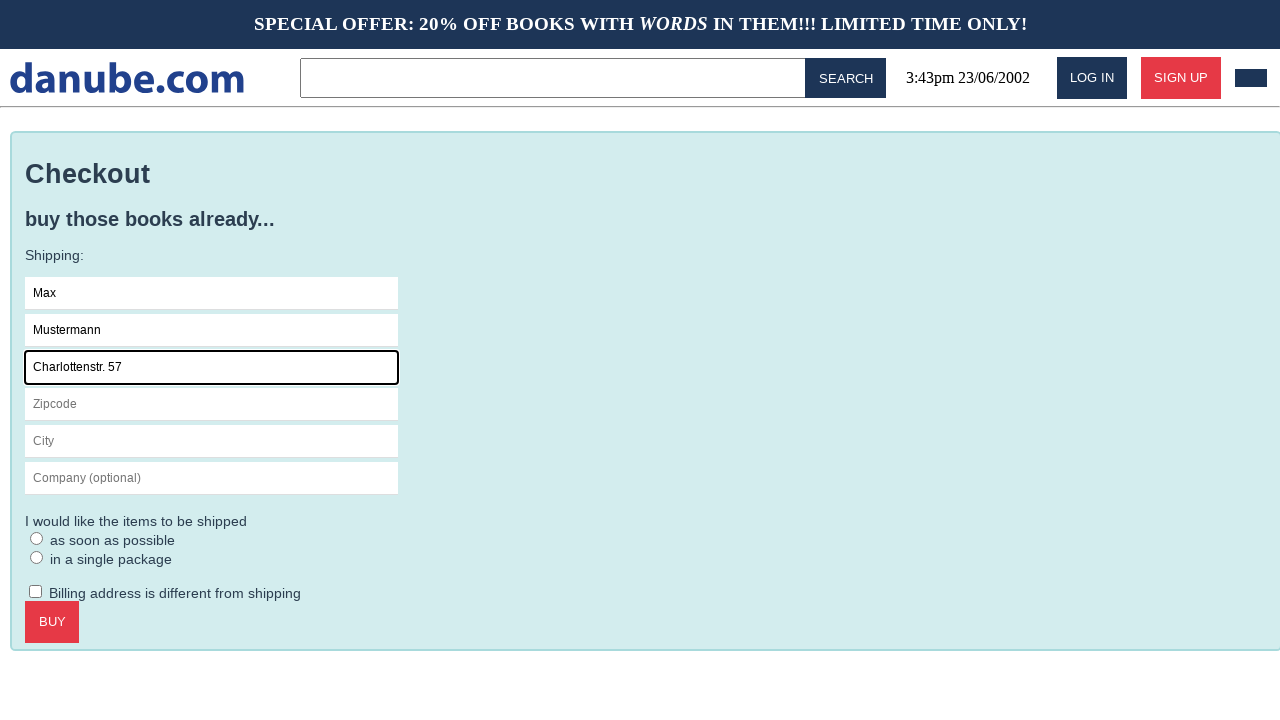

Filled zipcode field with '10117' on internal:attr=[placeholder="Zipcode"i]
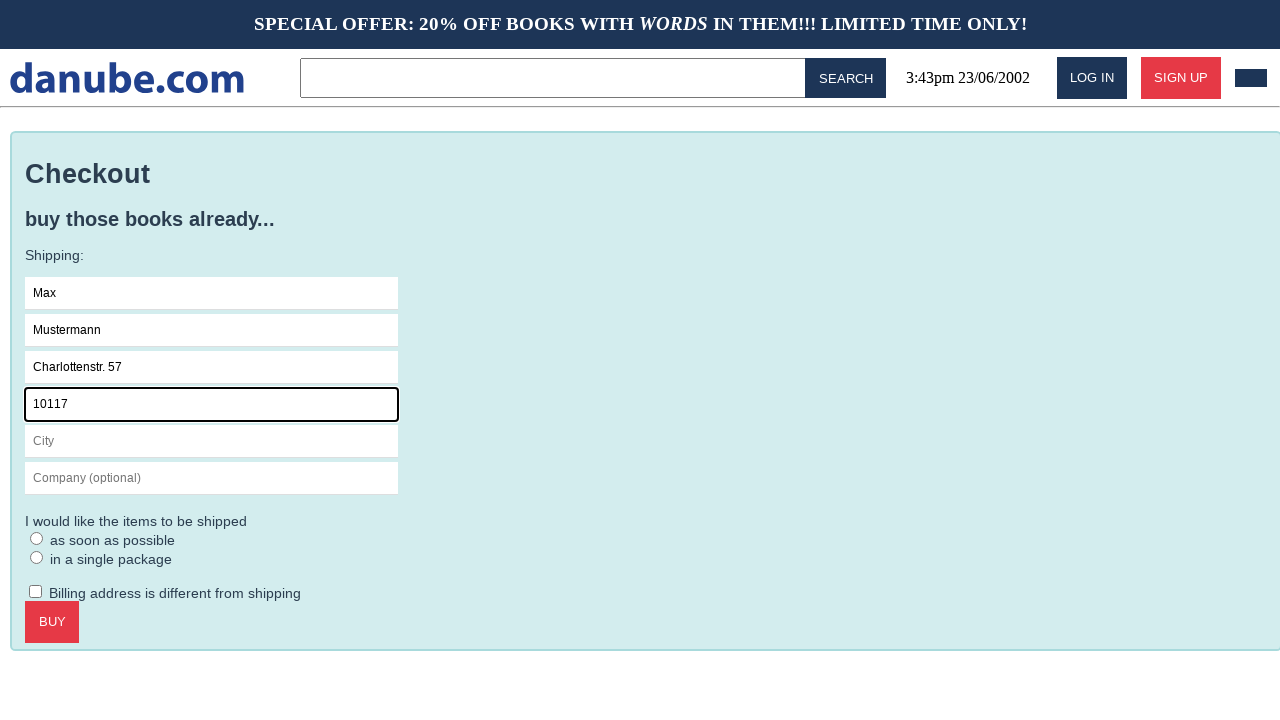

Filled city field with 'Berlin' on internal:attr=[placeholder="City"i]
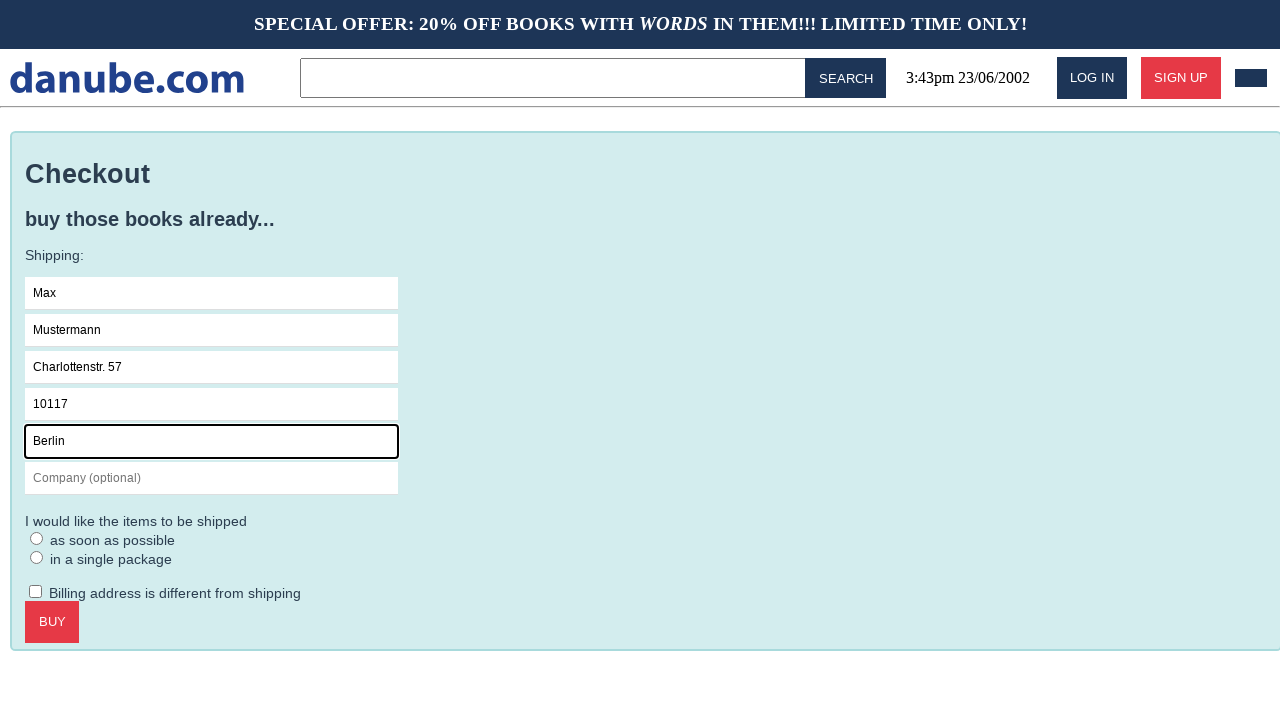

Filled company field with 'Firma GmbH' on internal:attr=[placeholder="Company (optional)"i]
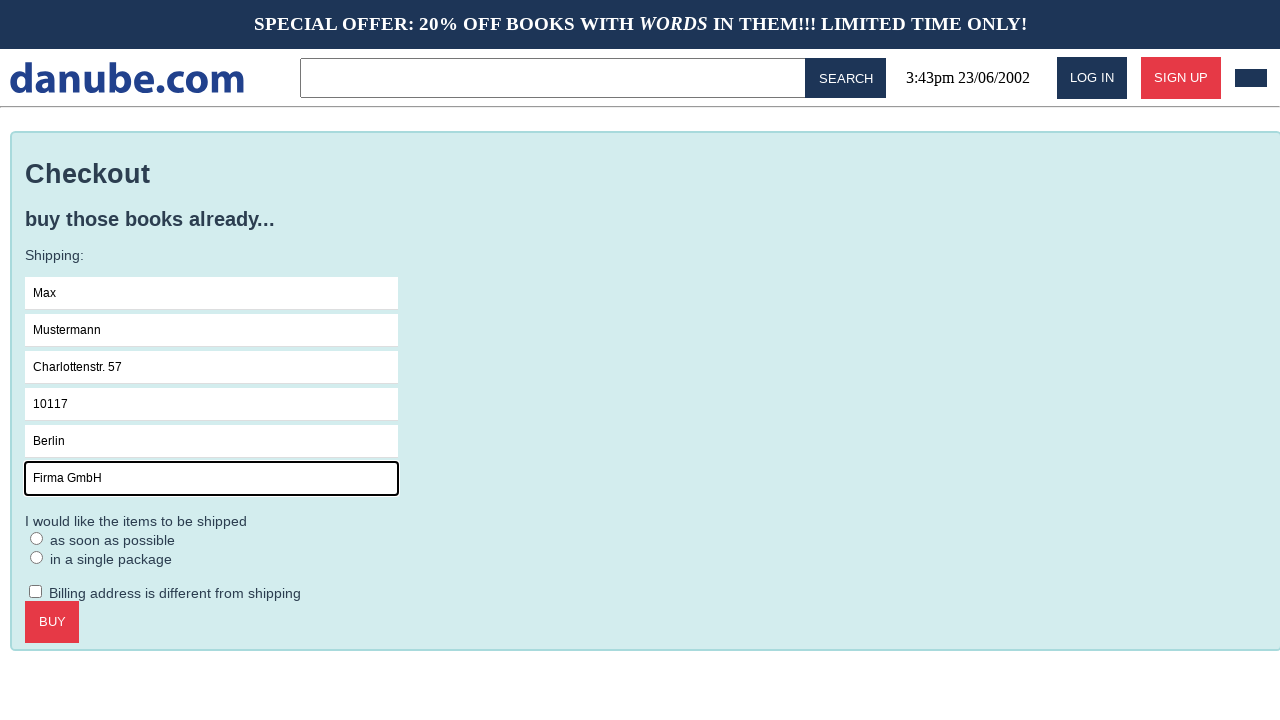

Selected 'as soon as possible' delivery option at (37, 538) on internal:label="as soon as possible"i
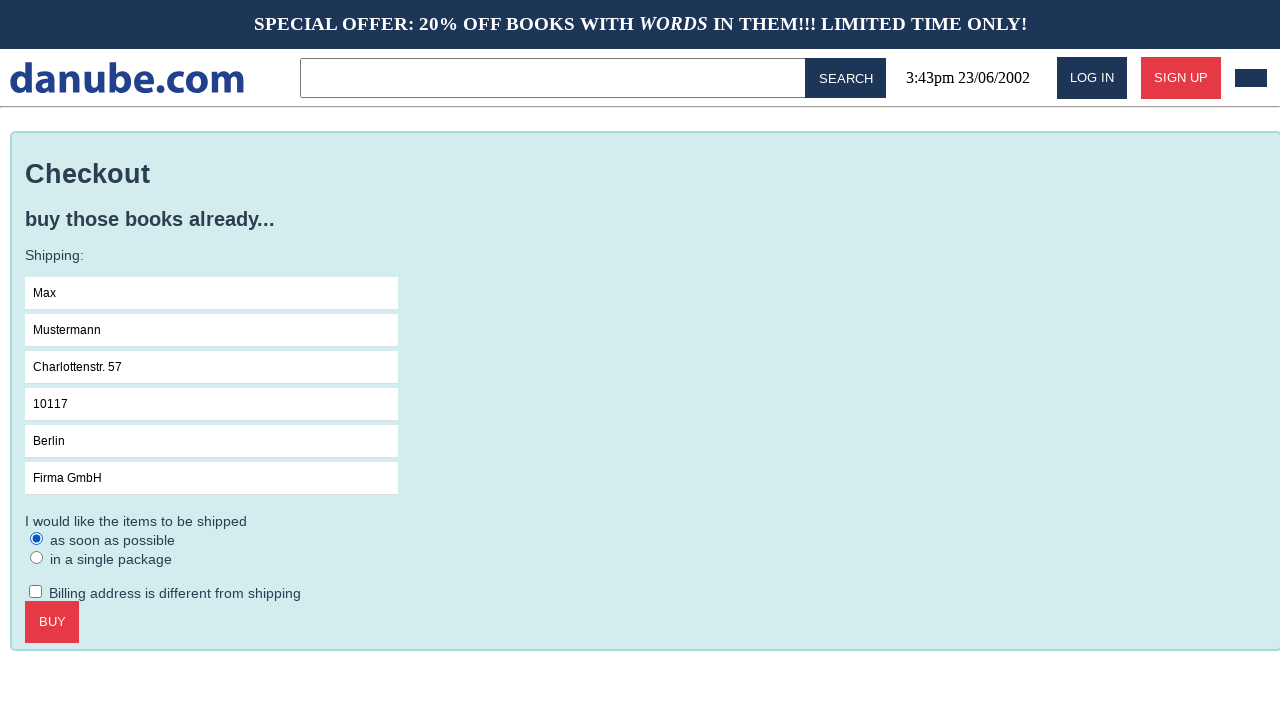

Clicked 'Buy' button to confirm purchase at (52, 622) on internal:role=button[name="Buy"i]
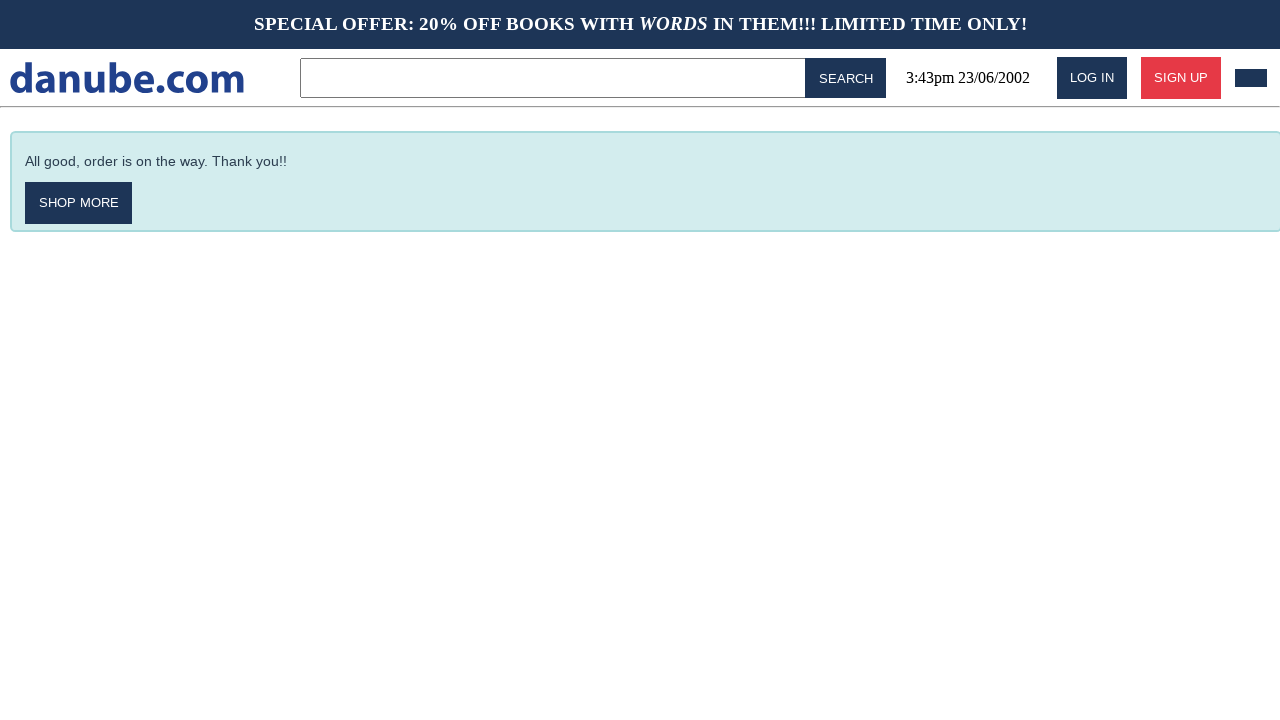

Order confirmation message appeared - checkout flow completed successfully
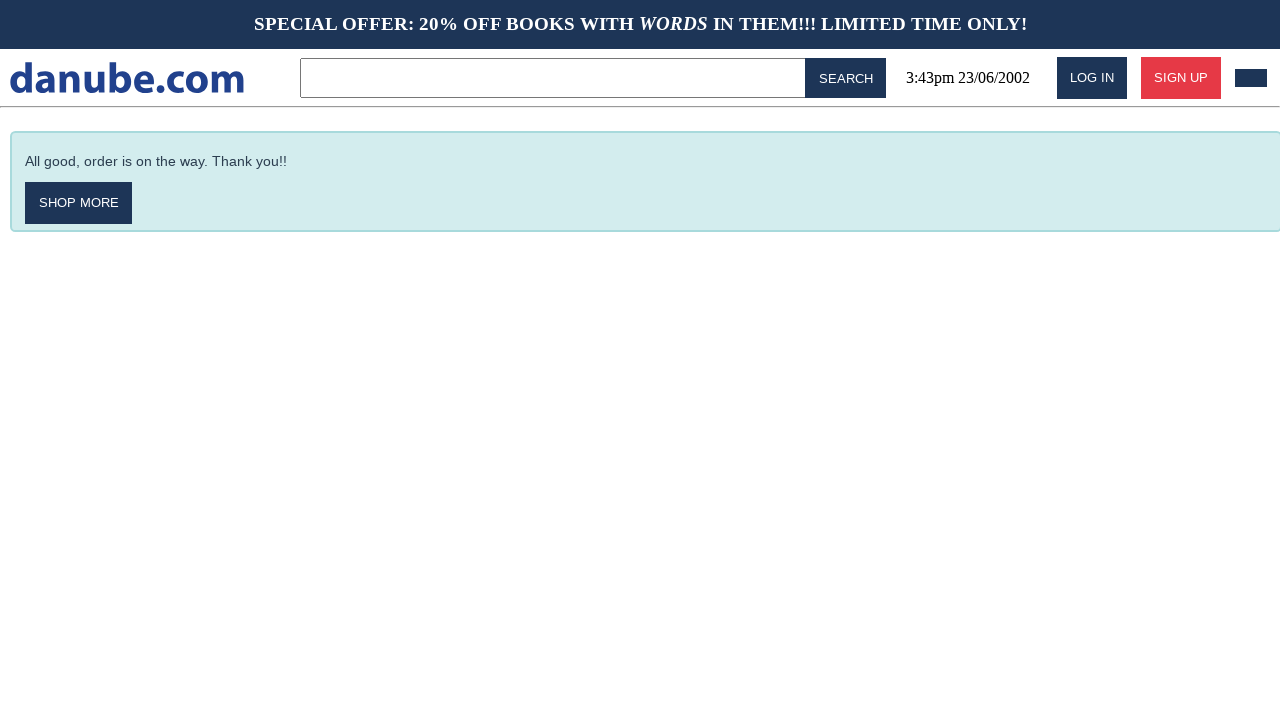

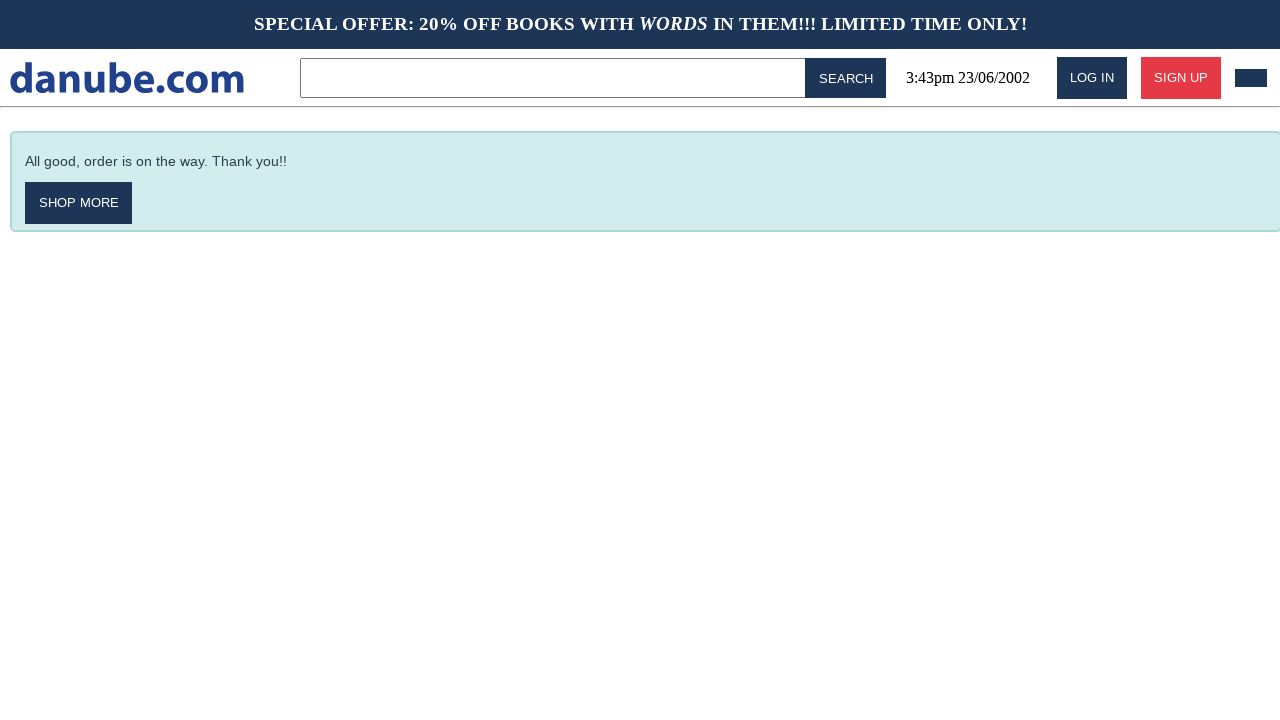